Tests accepting a JavaScript confirm dialog and verifying the result message

Starting URL: https://the-internet.herokuapp.com/javascript_alerts

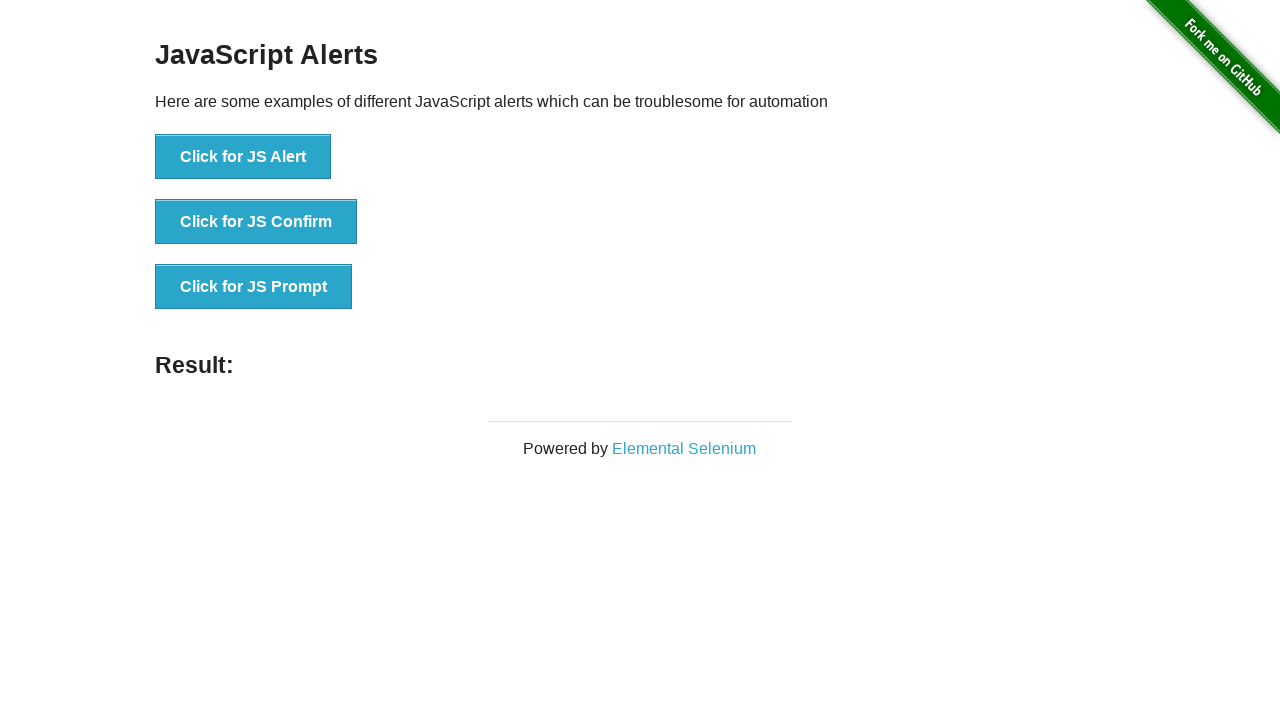

Clicked button to trigger JavaScript confirm dialog at (256, 222) on button[onclick='jsConfirm()']
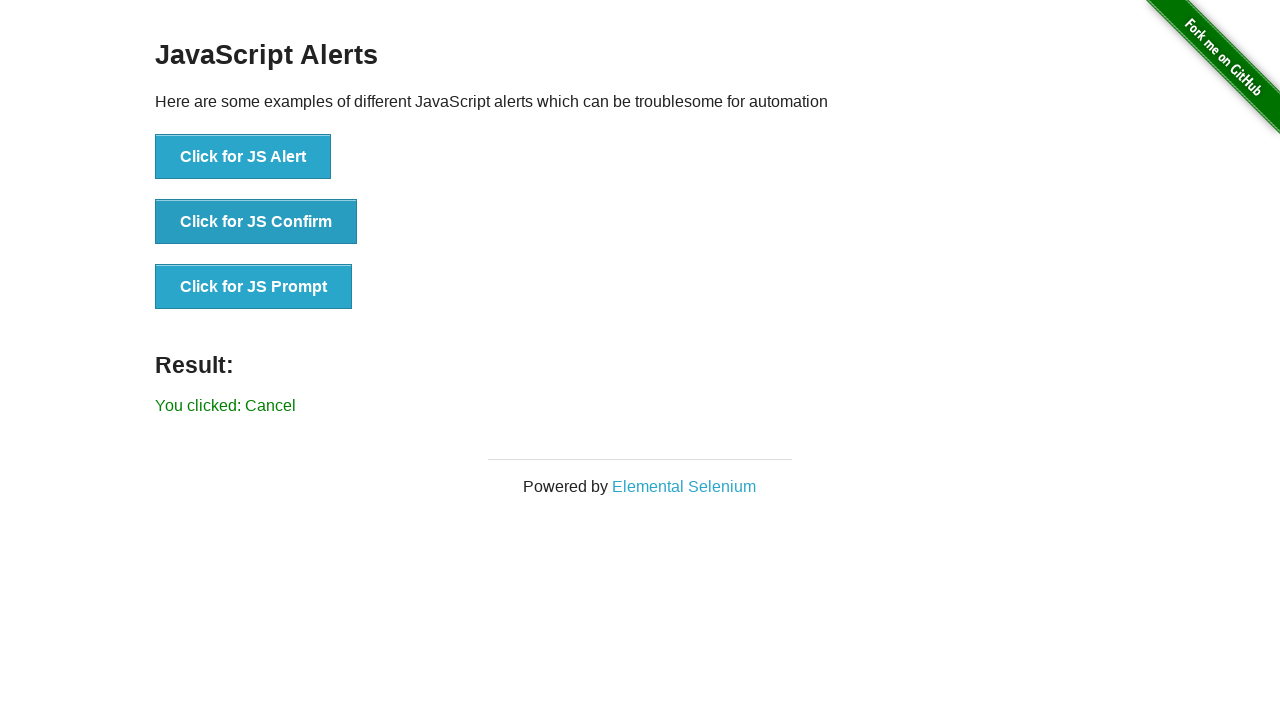

Set up dialog handler to accept the confirm dialog
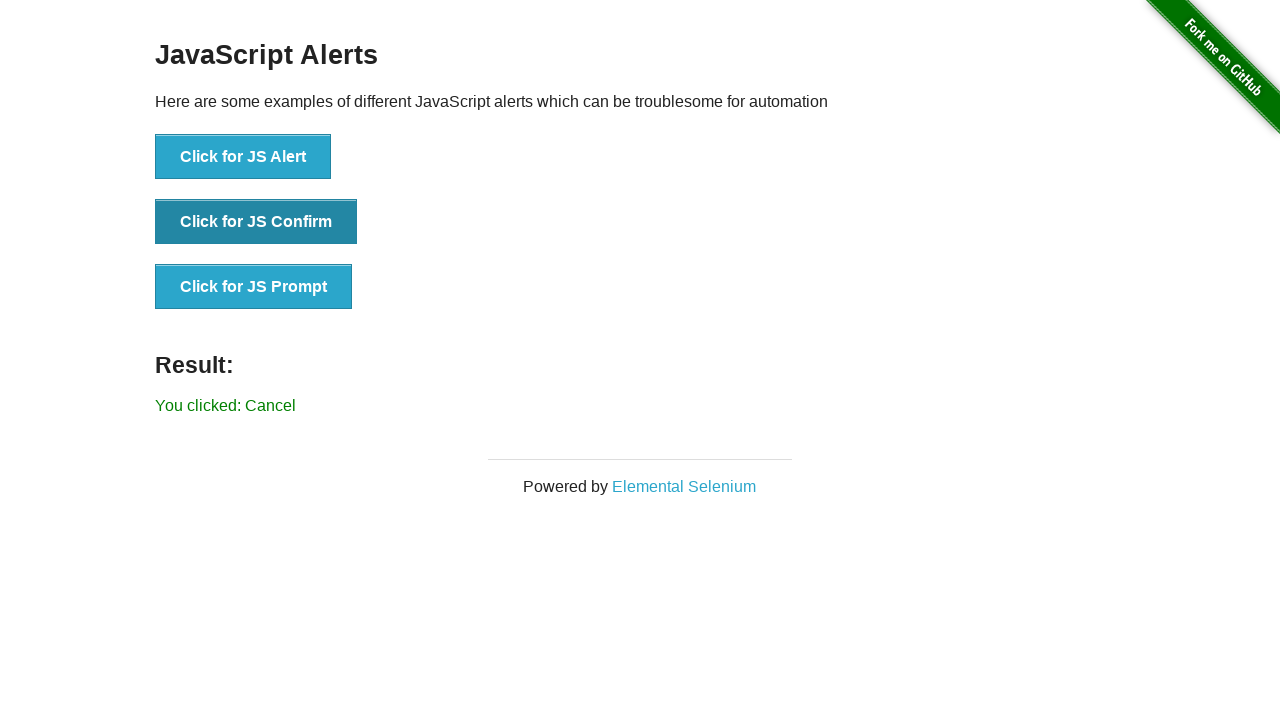

Waited for result message element to appear
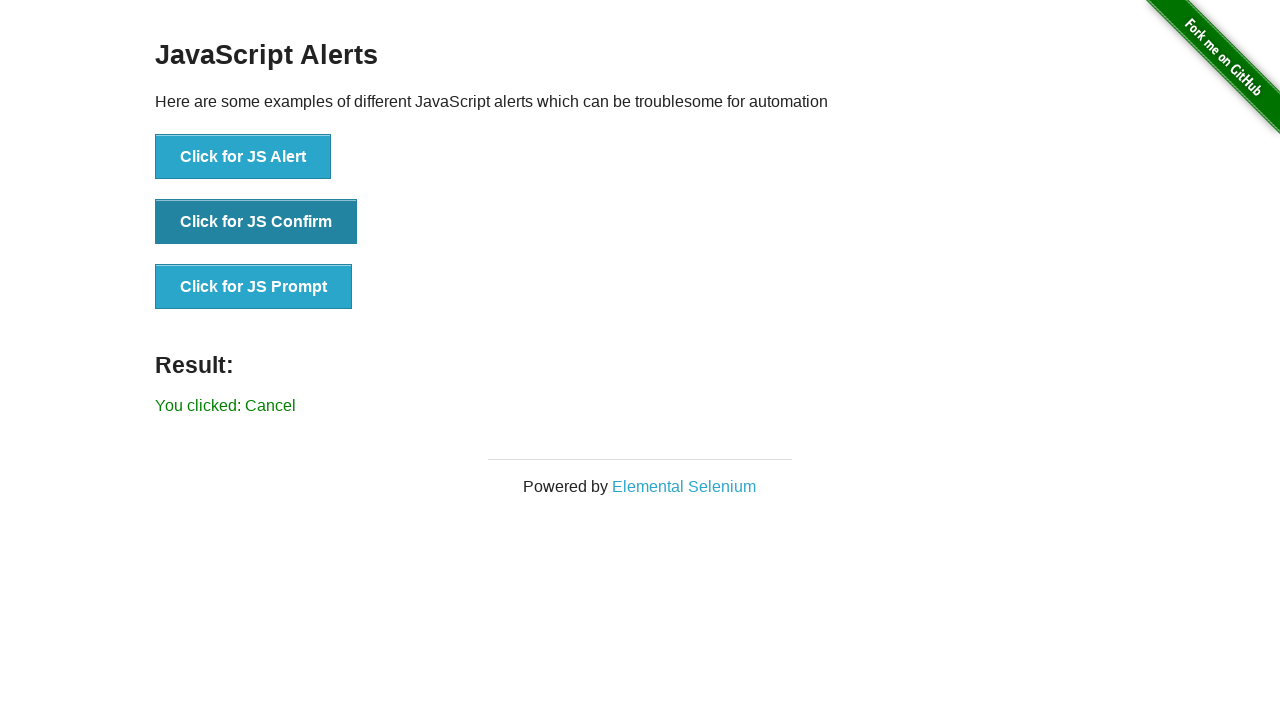

Retrieved result text: 'You clicked: Cancel'
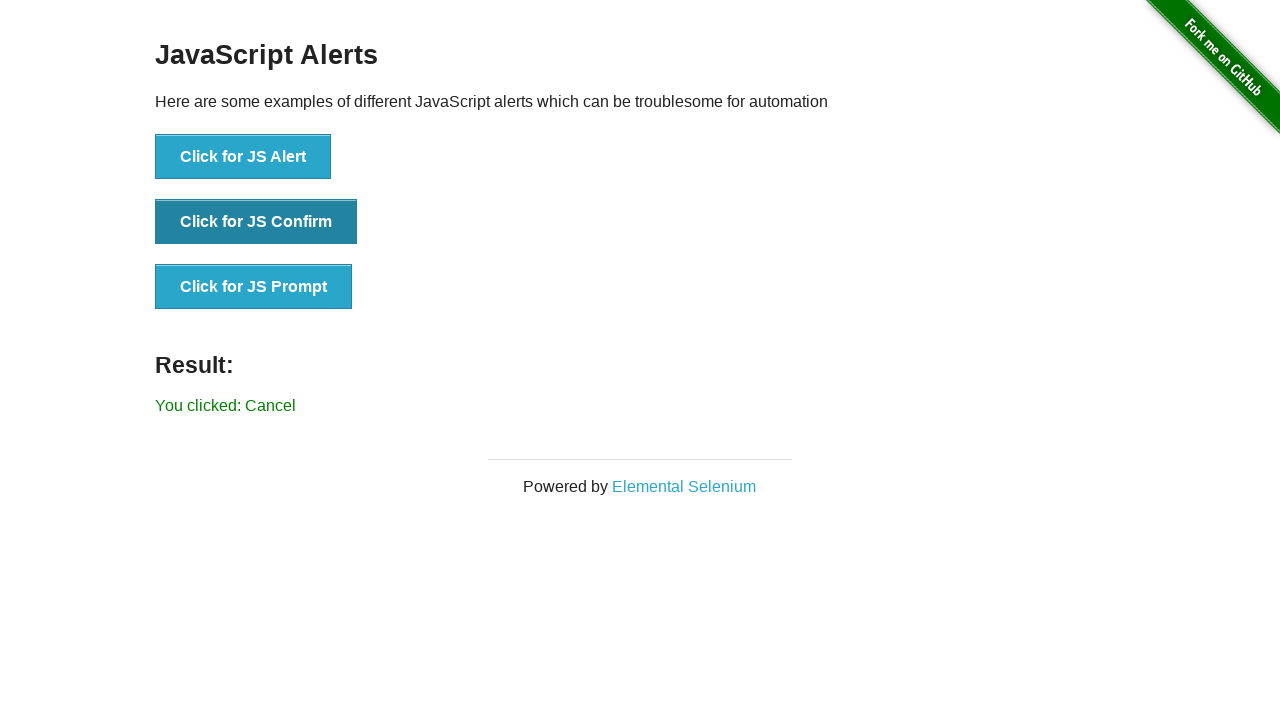

Verified result text does not contain 'successfuly'
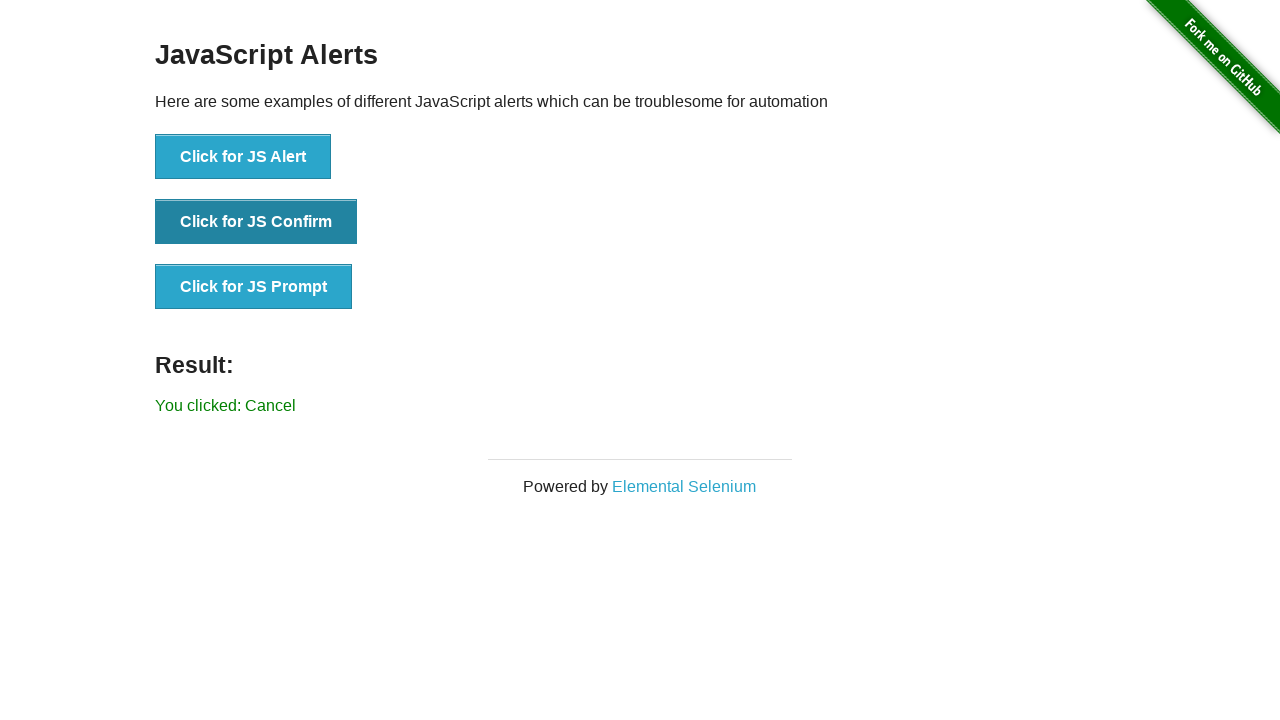

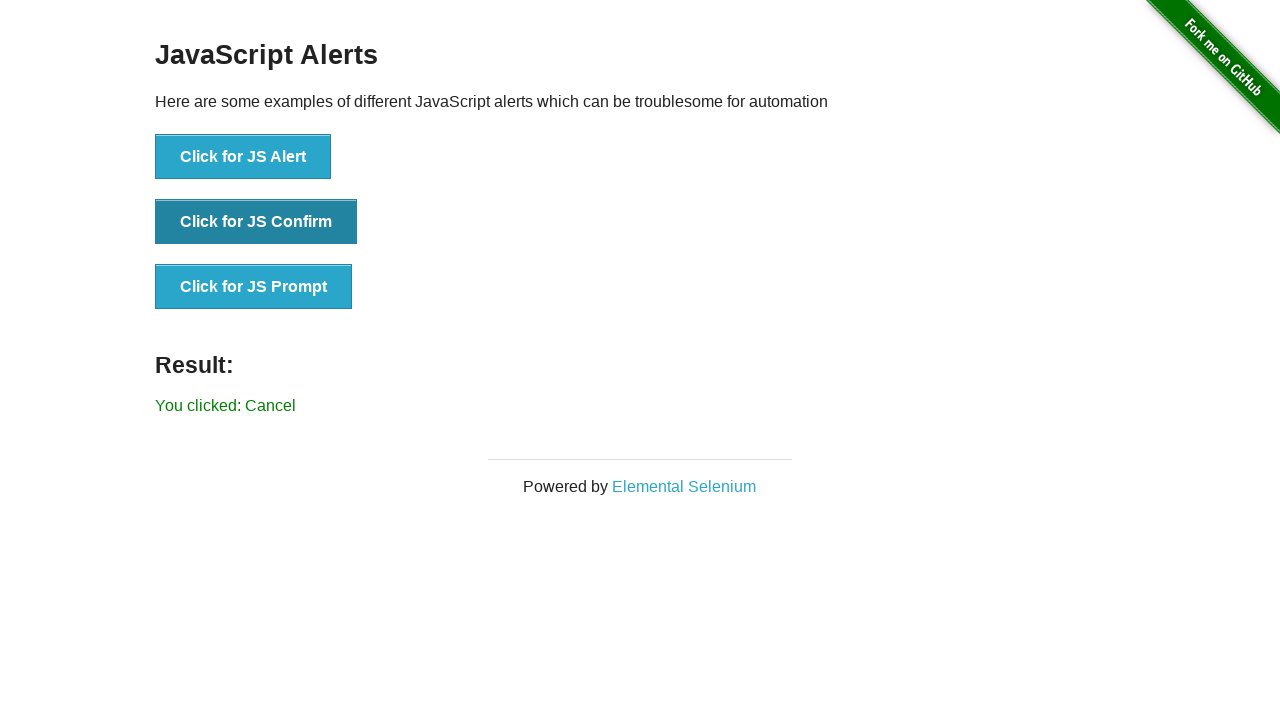